Tests the password reset flow by navigating to forgot password page, entering an email, and submitting the form

Starting URL: https://org0.artifex-pwa.integration.edition1.nl/login

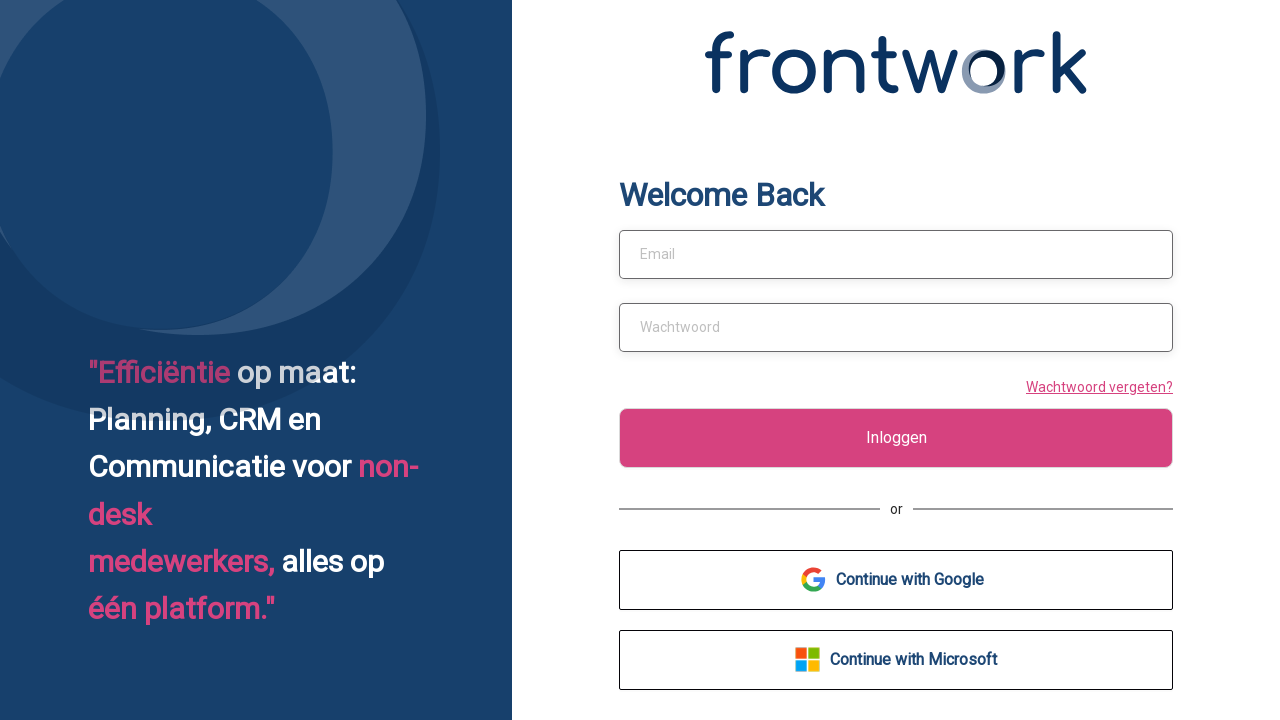

Clicked 'Forgot Password' link to navigate to password reset page at (1096, 386) on text=Wachtwoord vergeten?
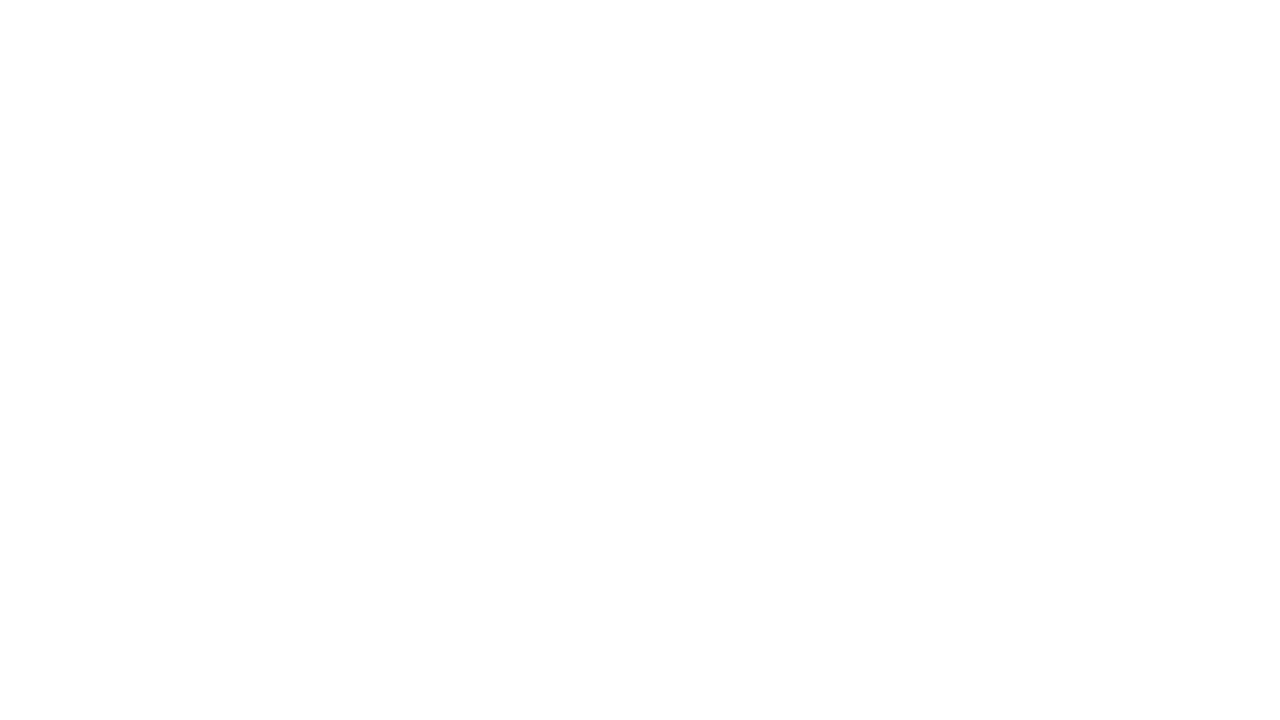

Entered email address 'maria.jones@yopmail.com' in password reset form on #email
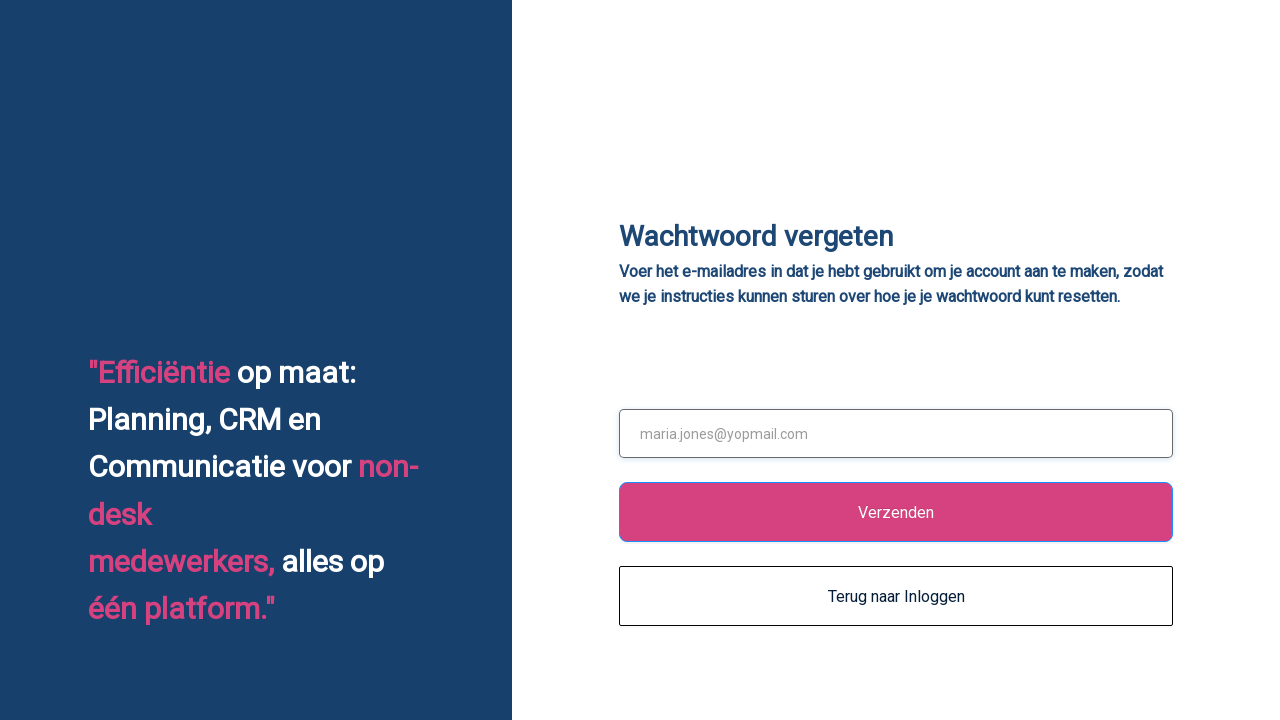

Clicked submit button to process password reset request at (896, 512) on .ant-btn
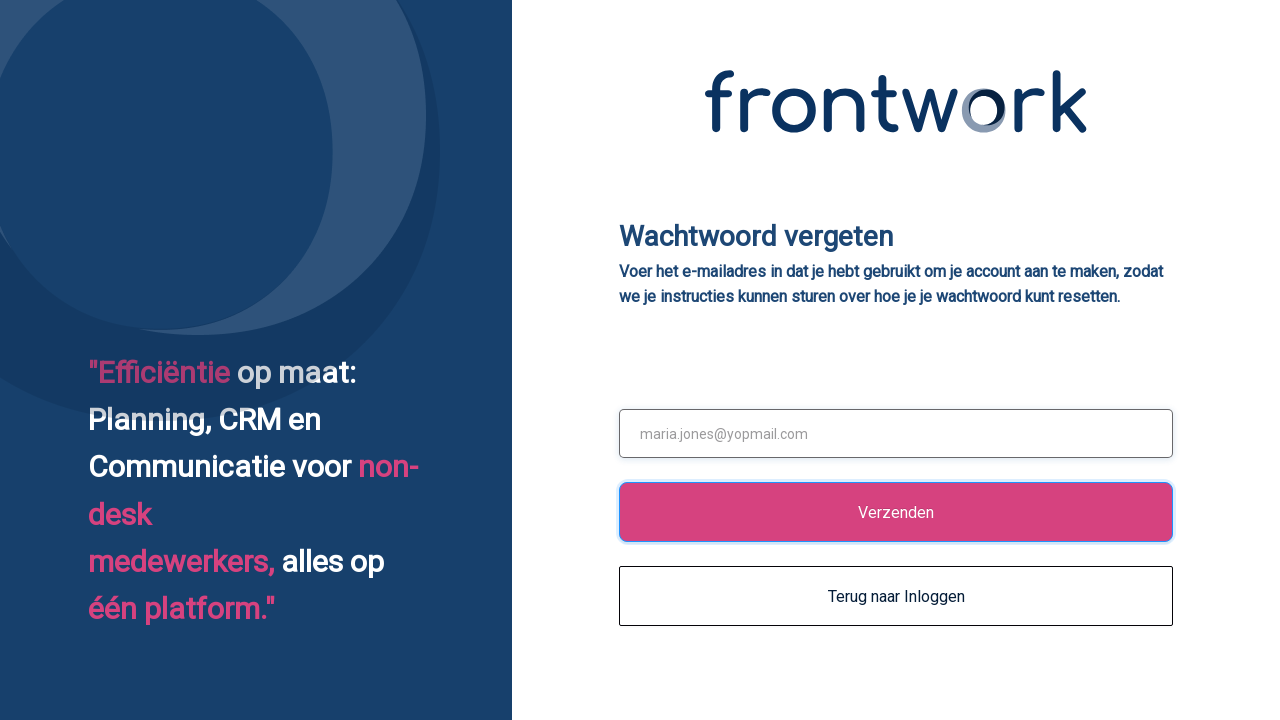

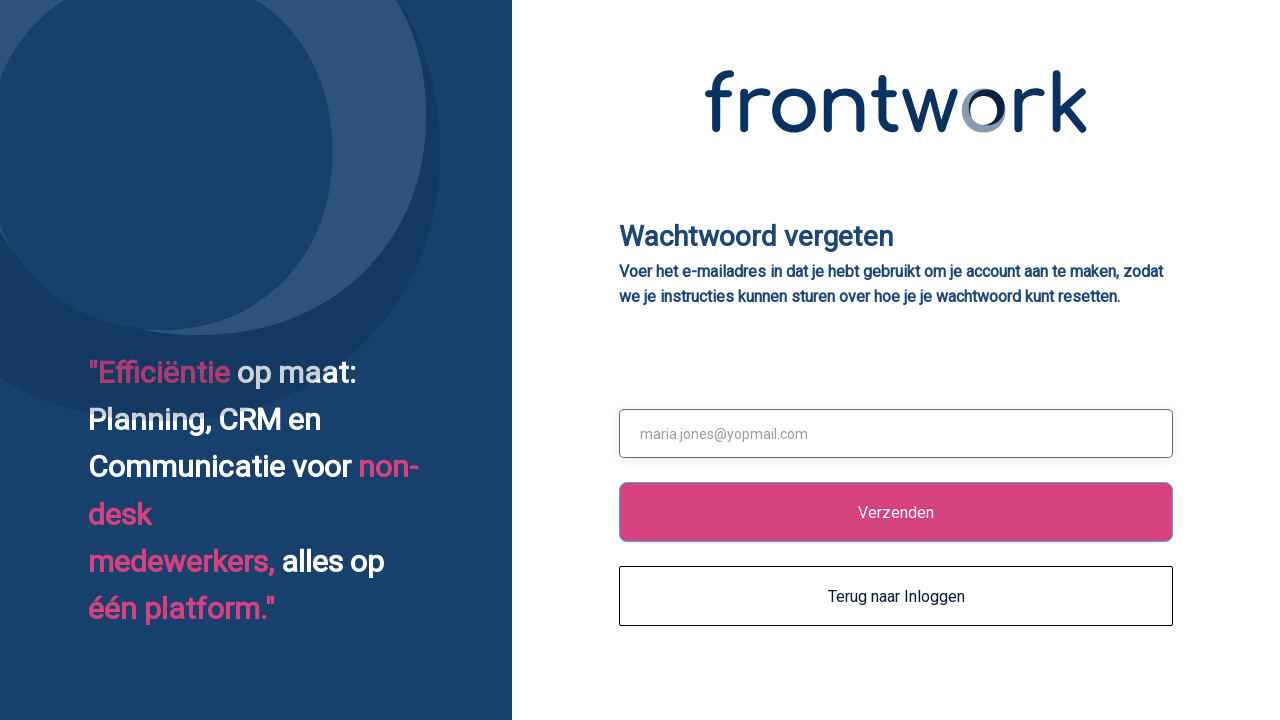